Tests link navigation by finding links in the footer section's first column and opening each in a new tab, then iterating through all tabs to verify they opened correctly

Starting URL: https://rahulshettyacademy.com/AutomationPractice/

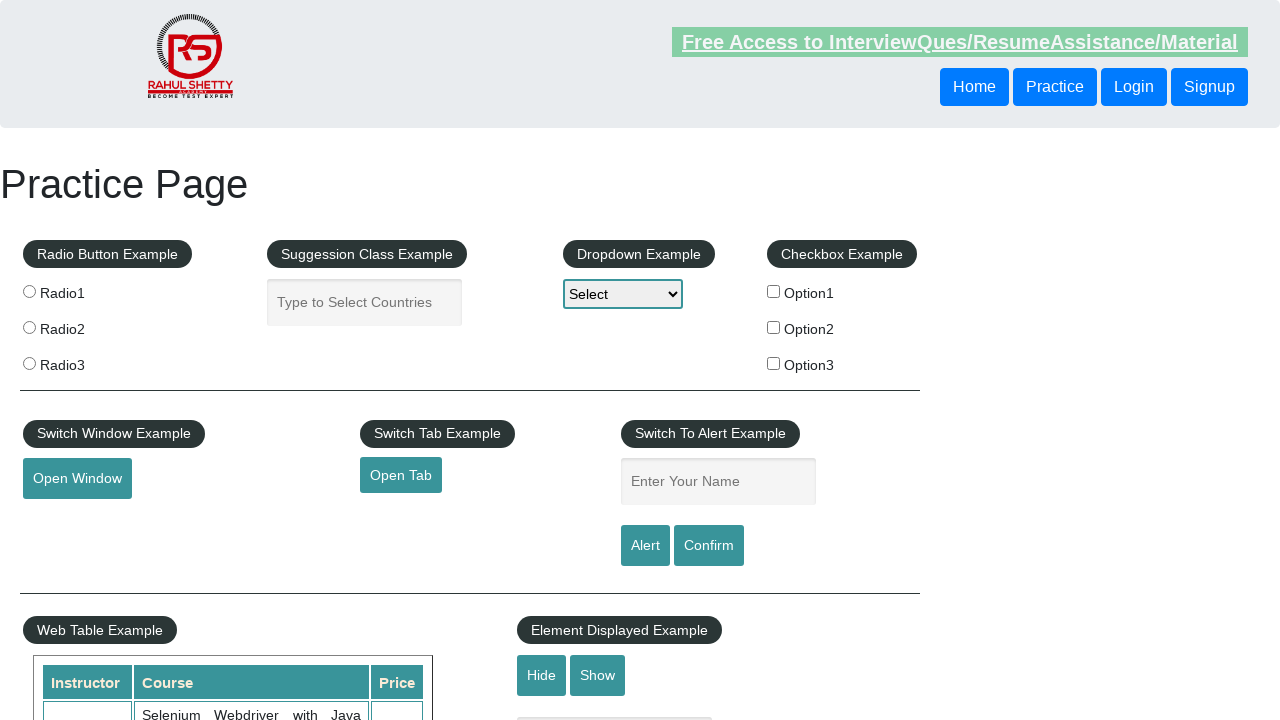

Counted total links on page
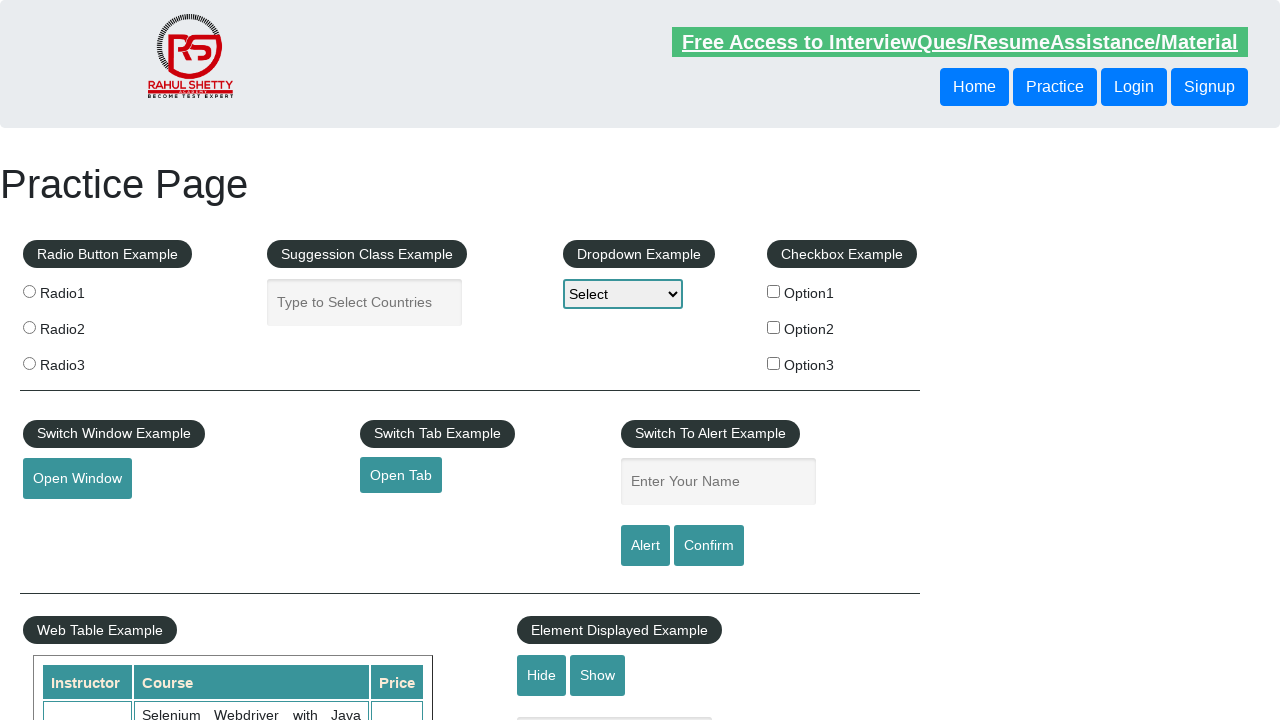

Located footer section (div#gf-BIG)
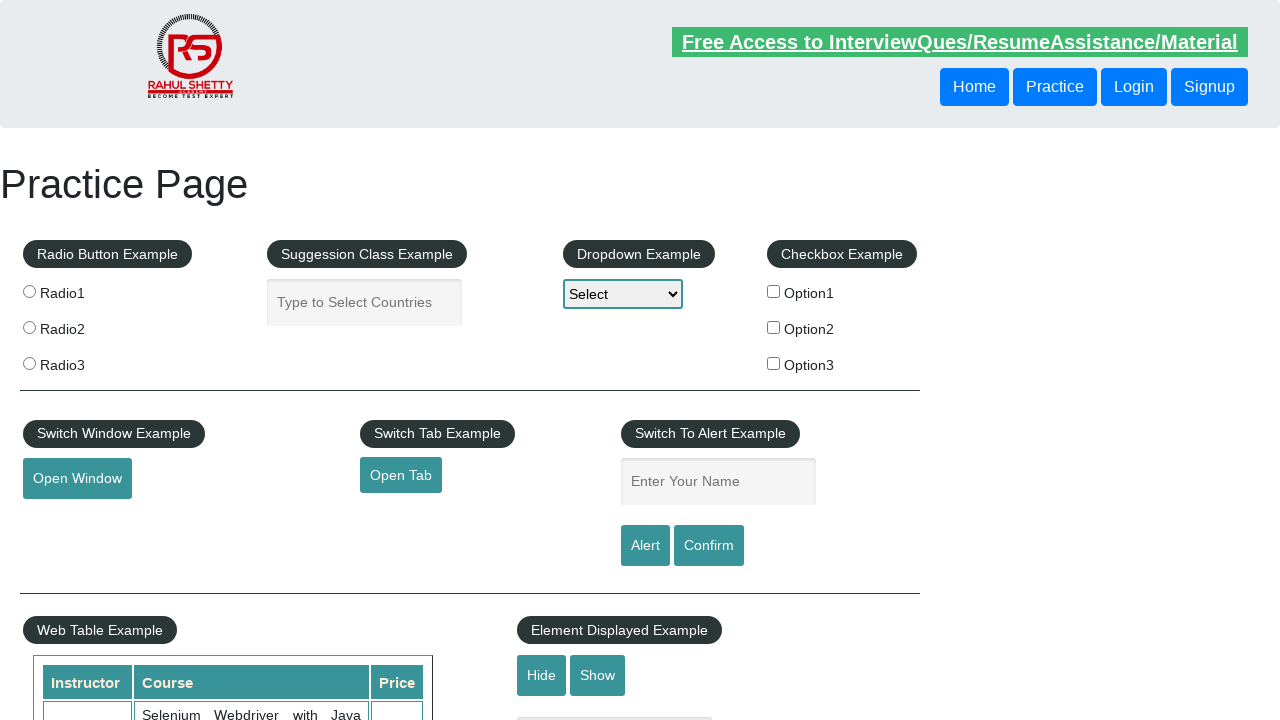

Counted links in footer section
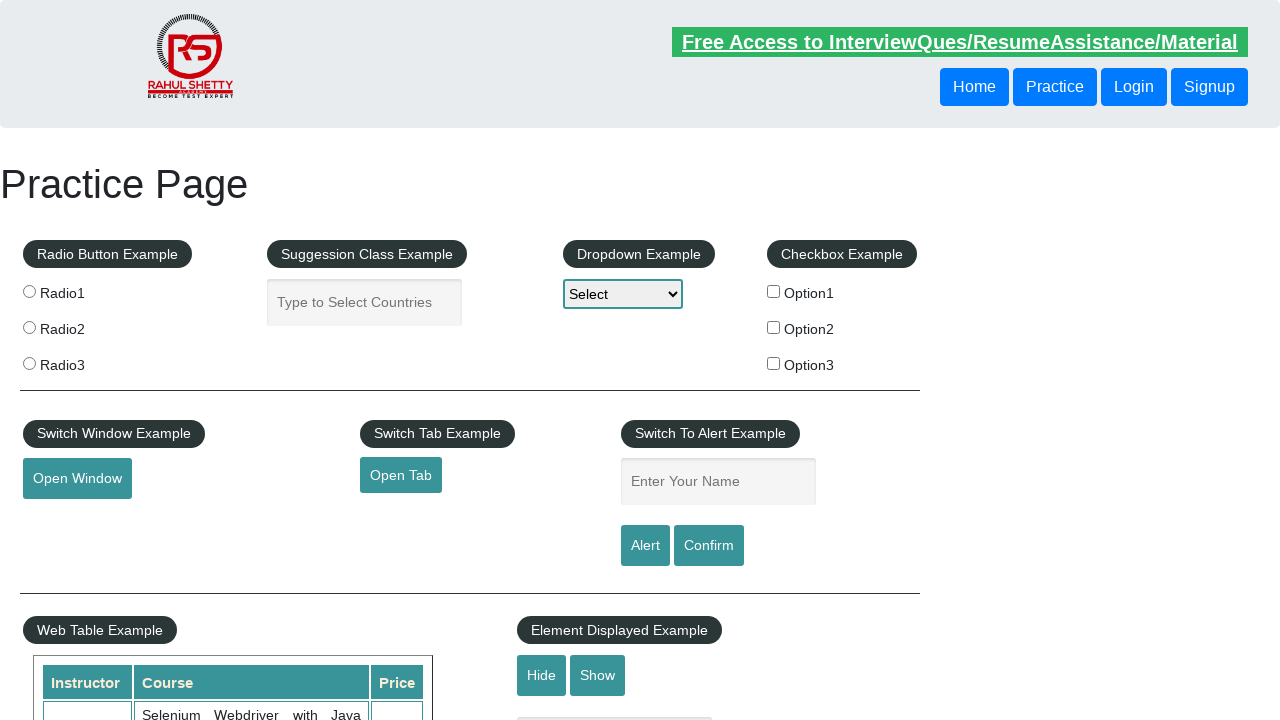

Located first column in footer table
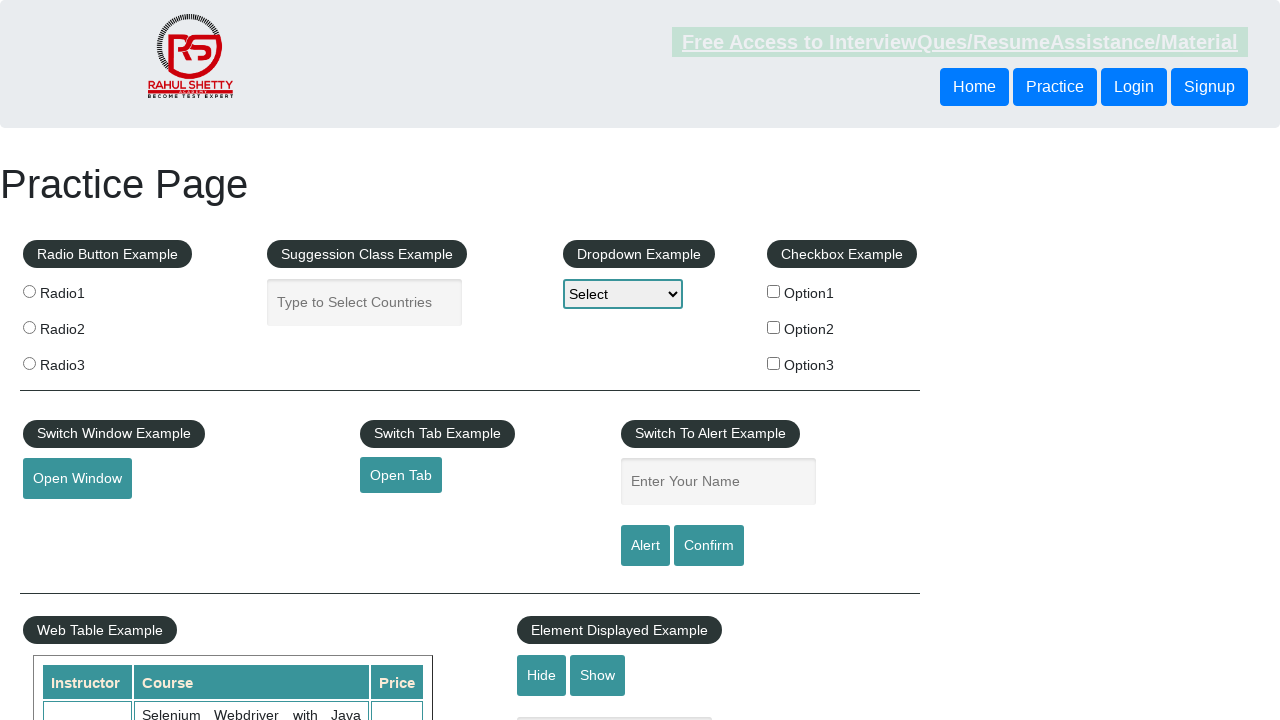

Counted links in first footer column
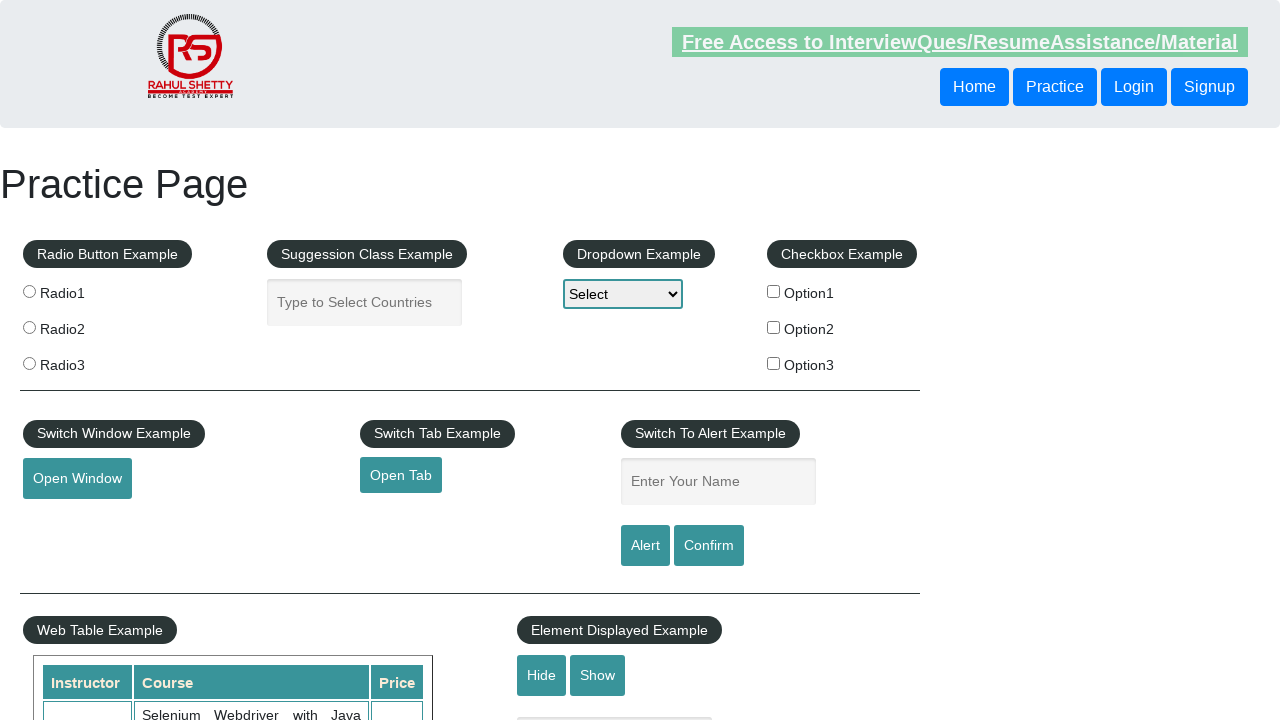

Located link at index 1 in first footer column
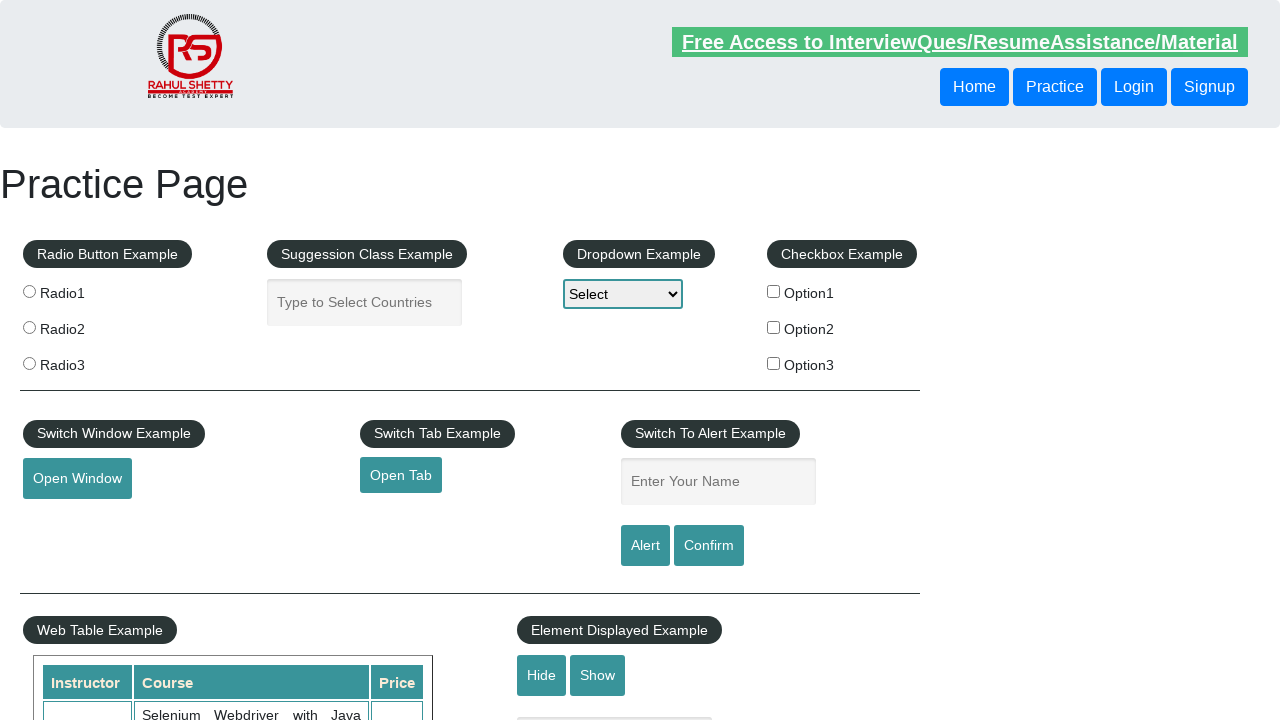

Opened link 1 in new tab via Ctrl+click at (68, 520) on div#gf-BIG > table > tbody > tr > td:first-child >> a >> nth=1
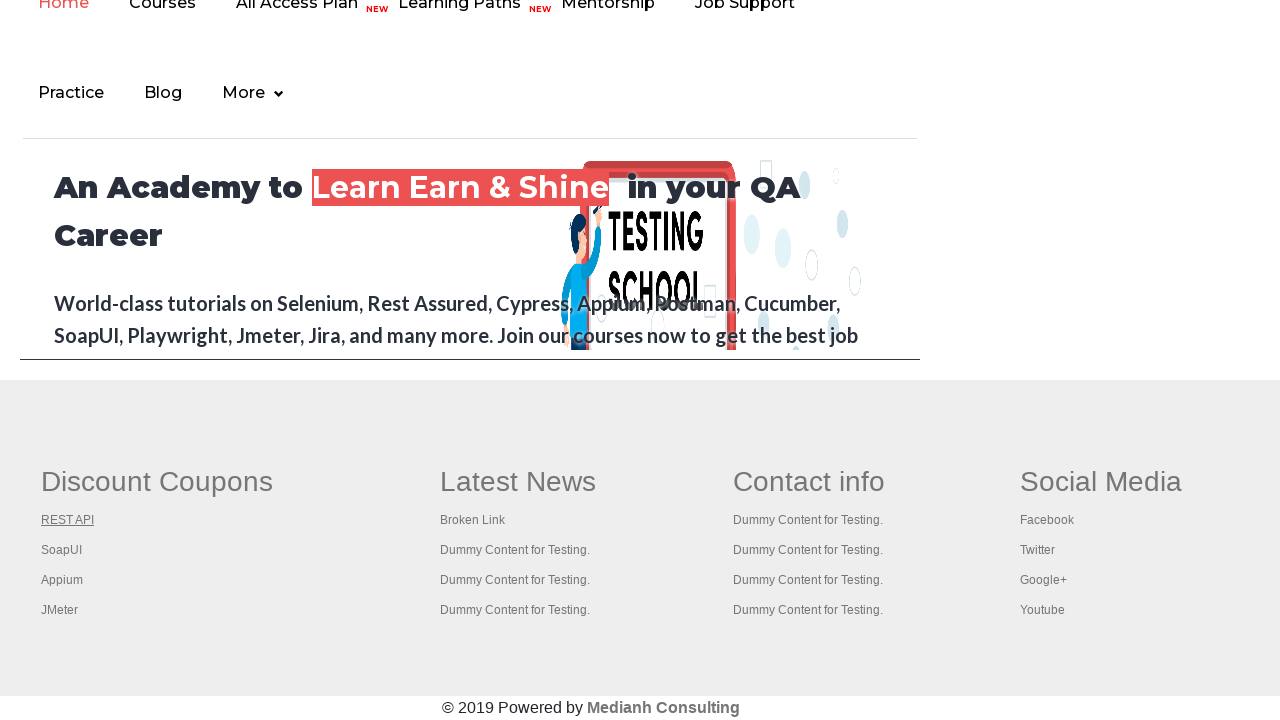

New tab 1 finished loading
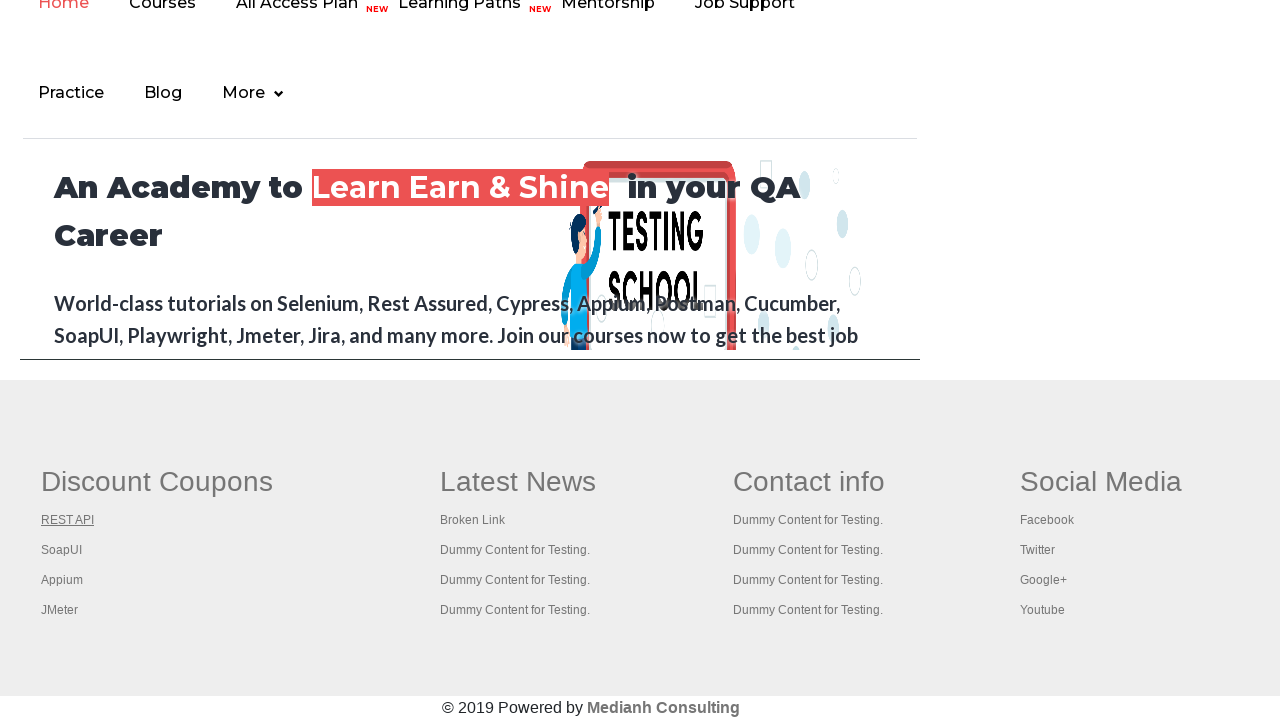

Located link at index 2 in first footer column
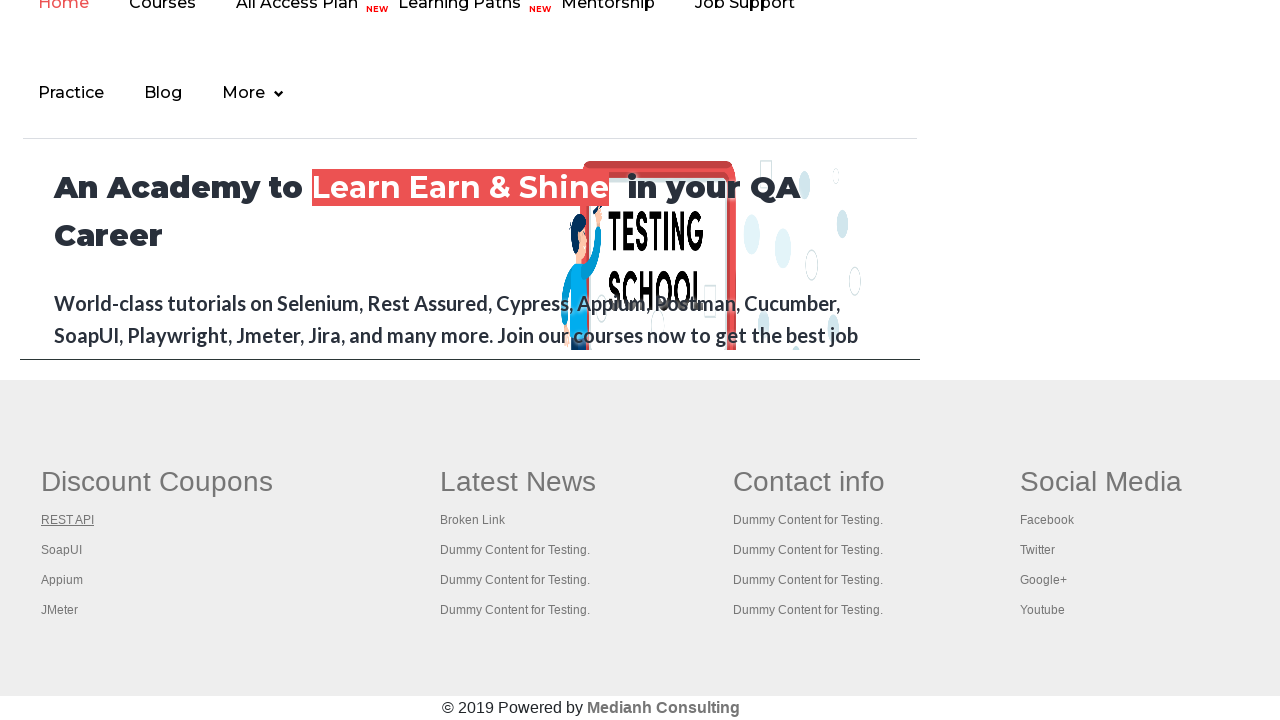

Opened link 2 in new tab via Ctrl+click at (62, 550) on div#gf-BIG > table > tbody > tr > td:first-child >> a >> nth=2
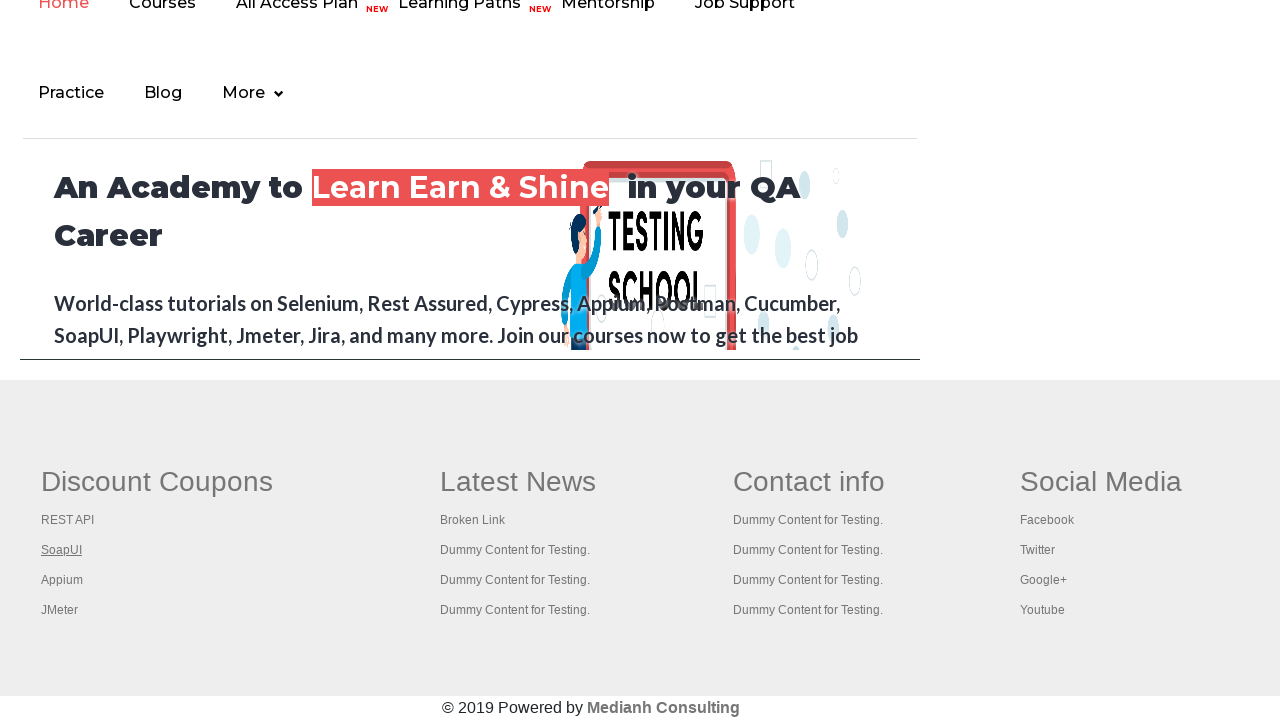

New tab 2 finished loading
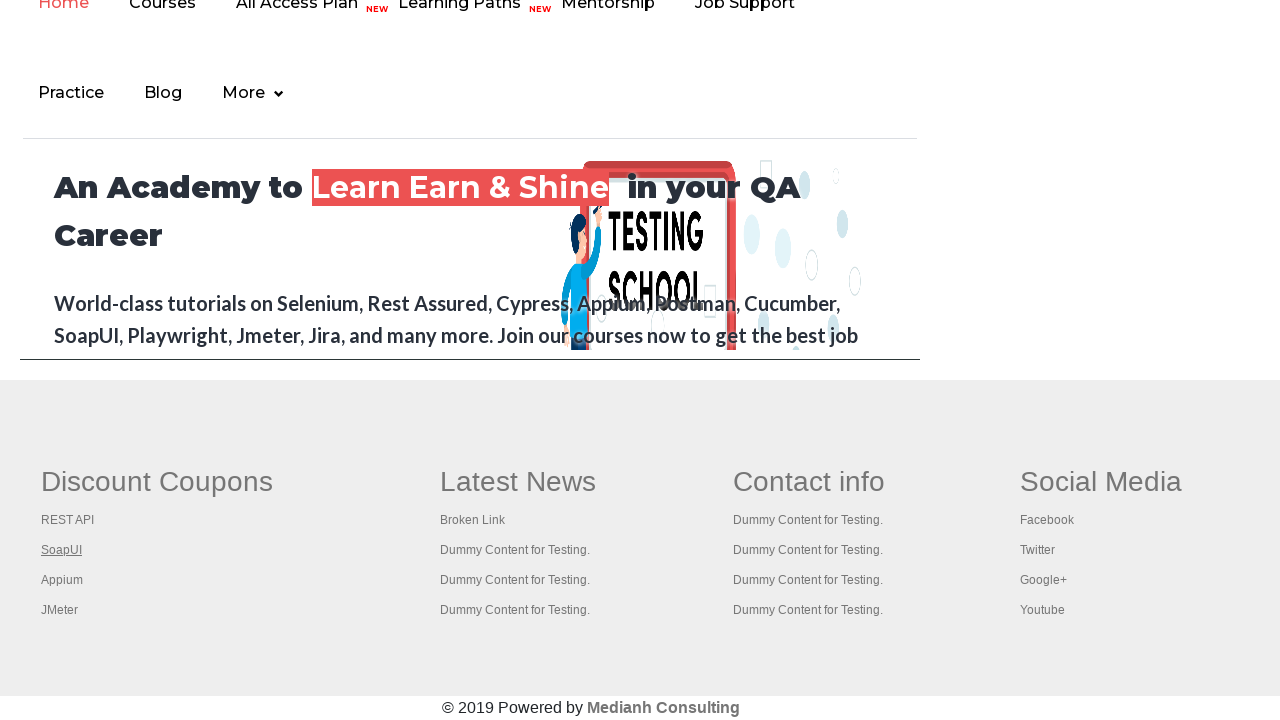

Located link at index 3 in first footer column
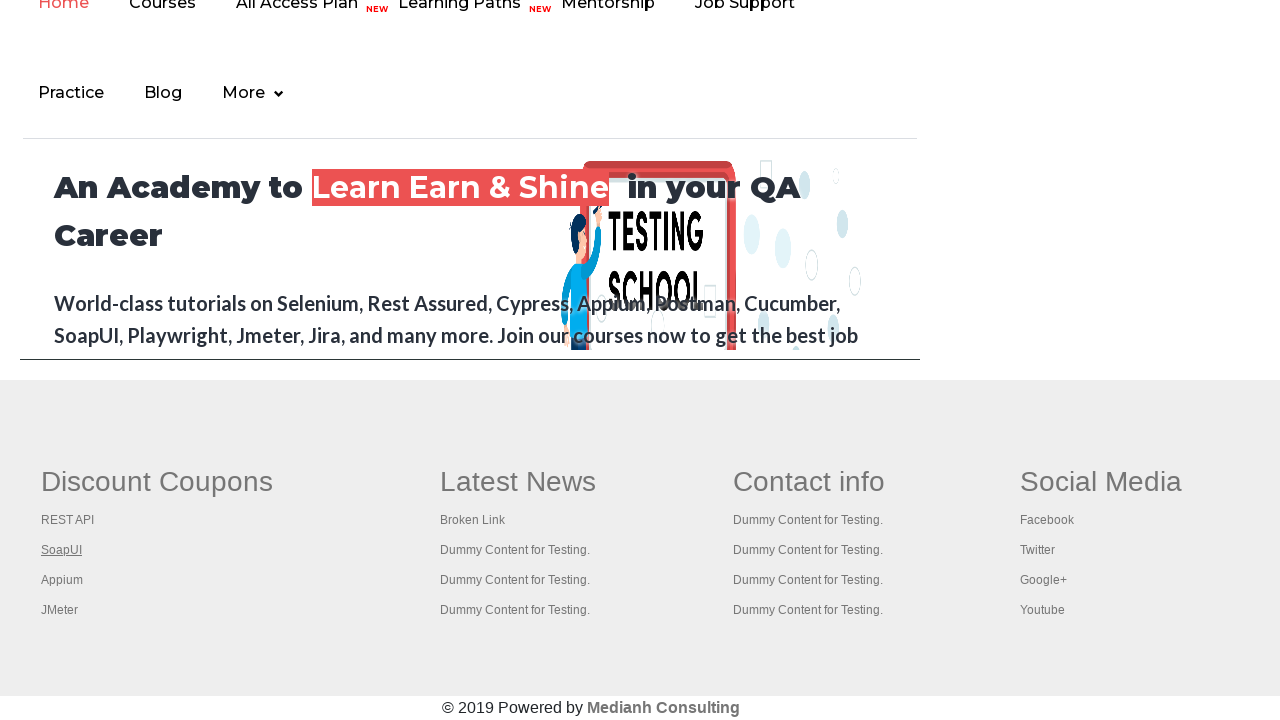

Opened link 3 in new tab via Ctrl+click at (62, 580) on div#gf-BIG > table > tbody > tr > td:first-child >> a >> nth=3
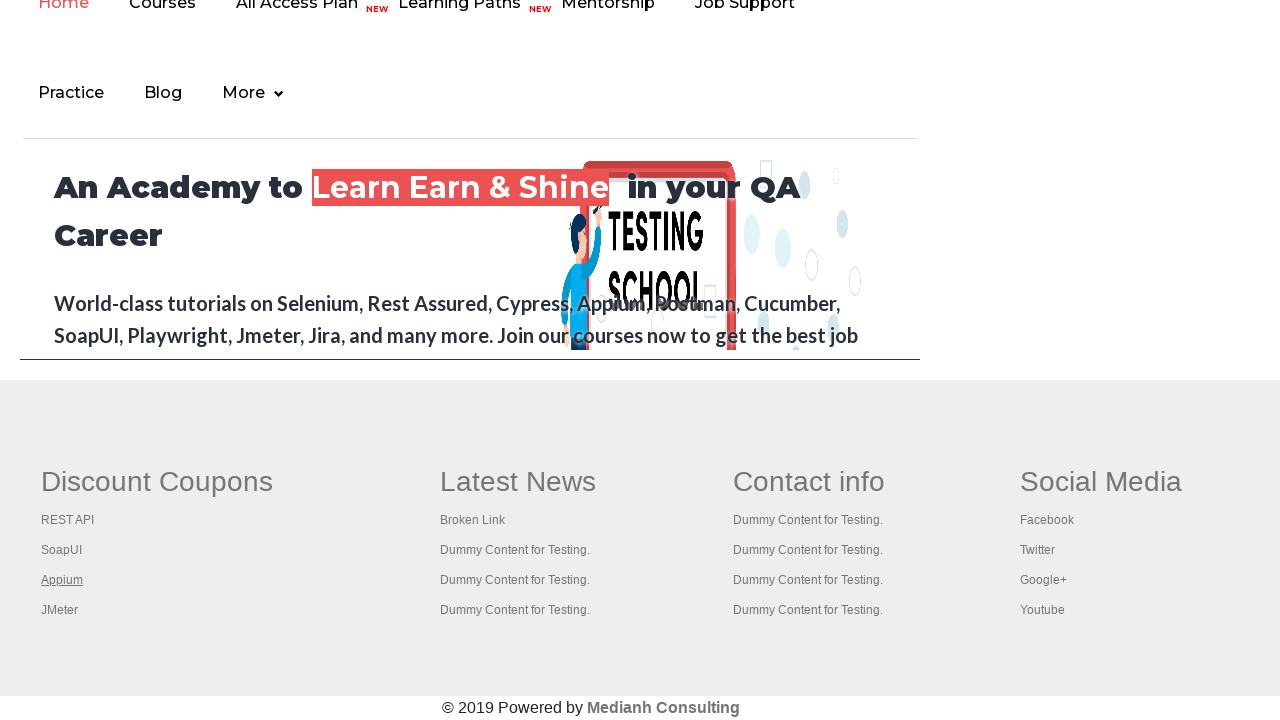

New tab 3 finished loading
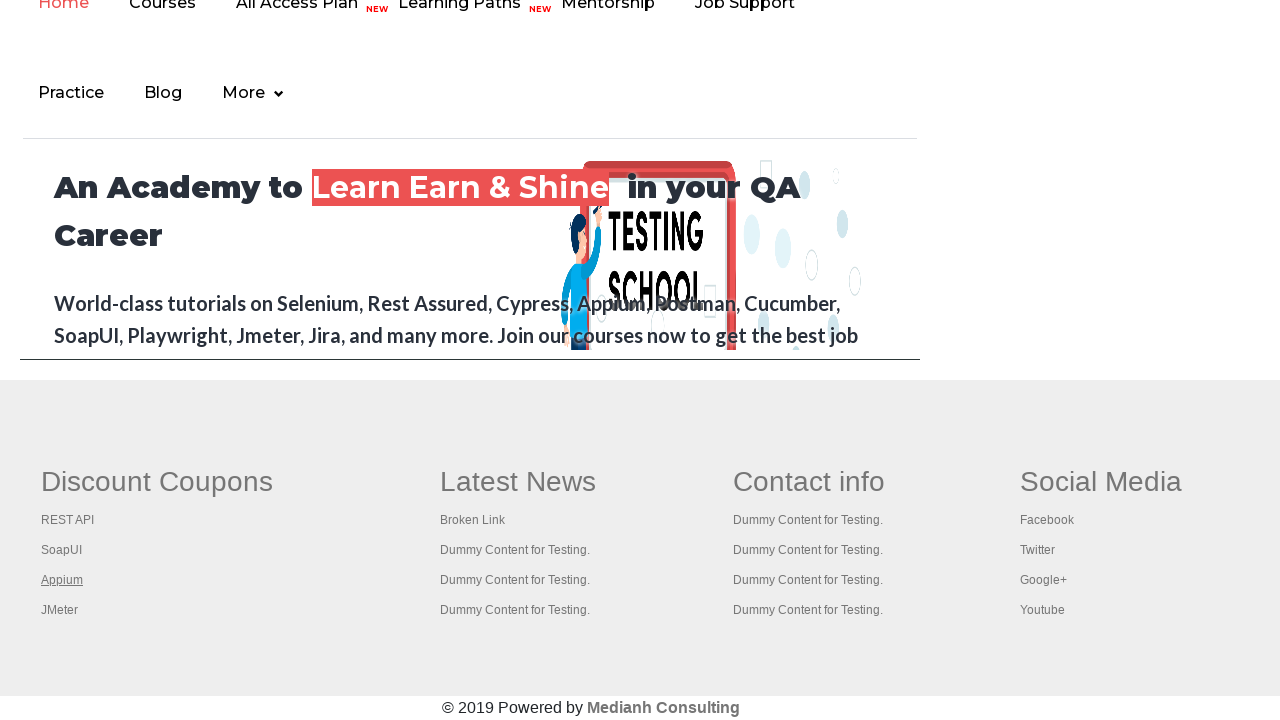

Located link at index 4 in first footer column
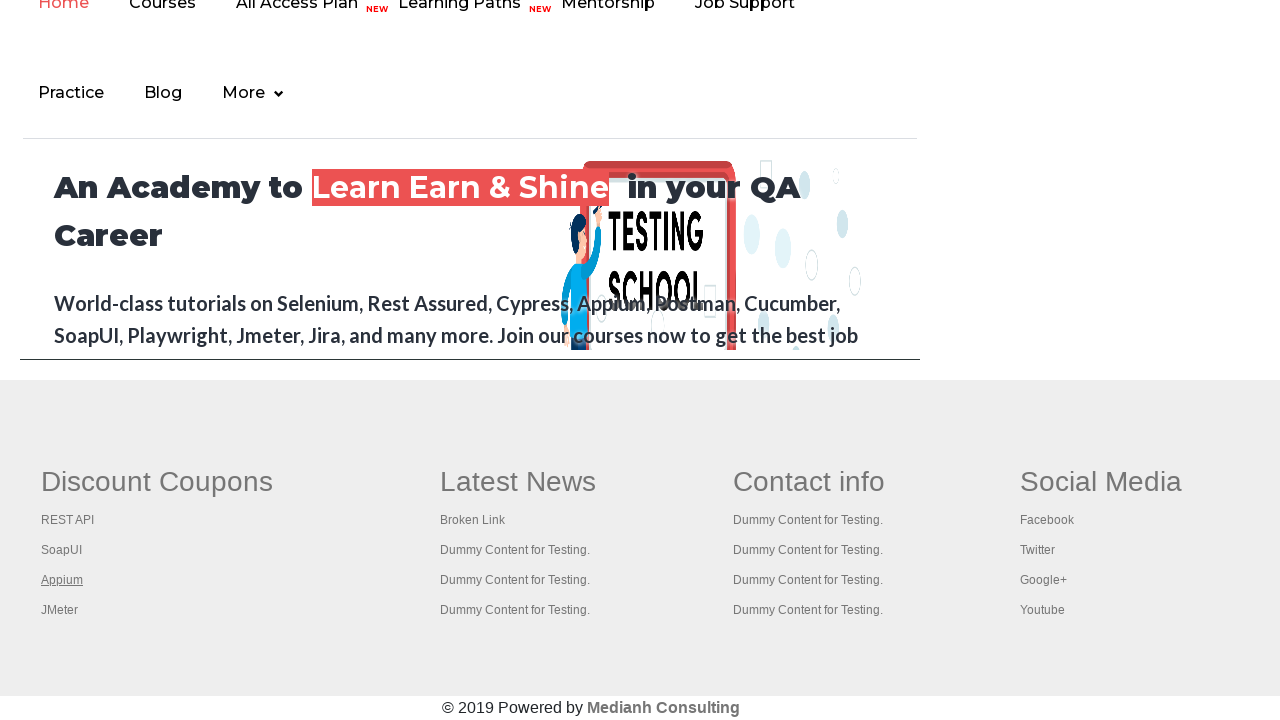

Opened link 4 in new tab via Ctrl+click at (60, 610) on div#gf-BIG > table > tbody > tr > td:first-child >> a >> nth=4
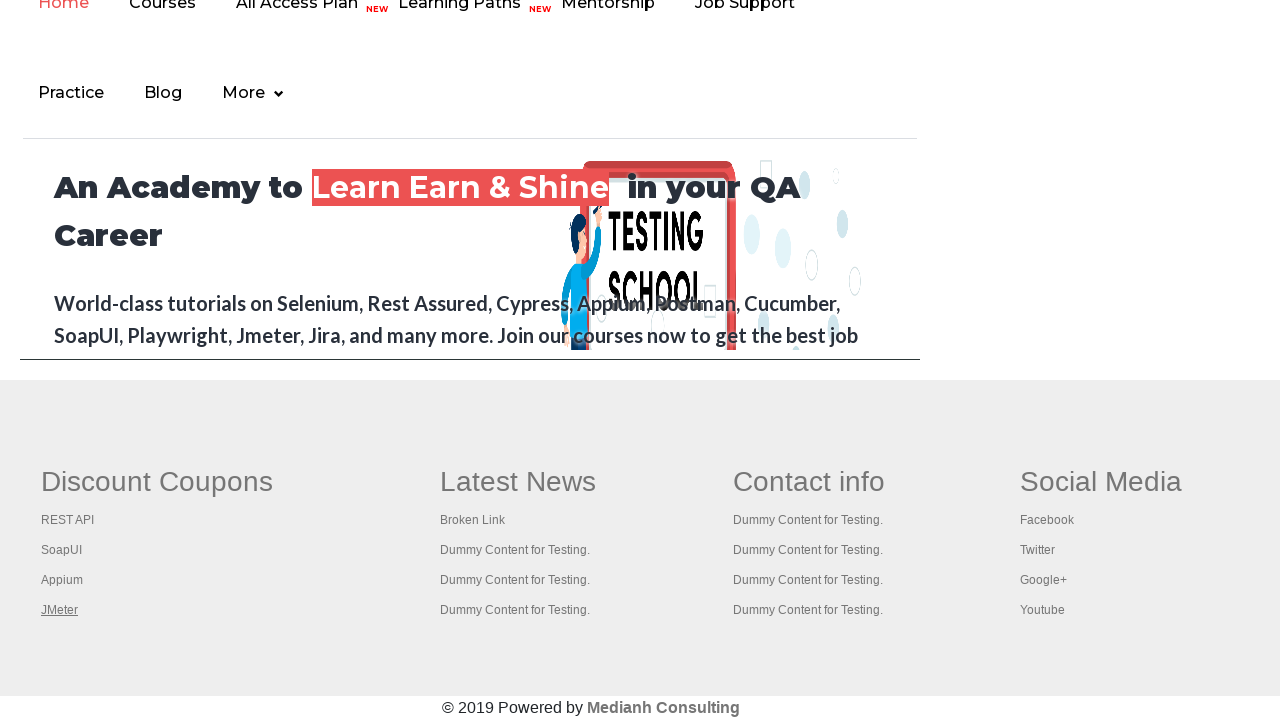

New tab 4 finished loading
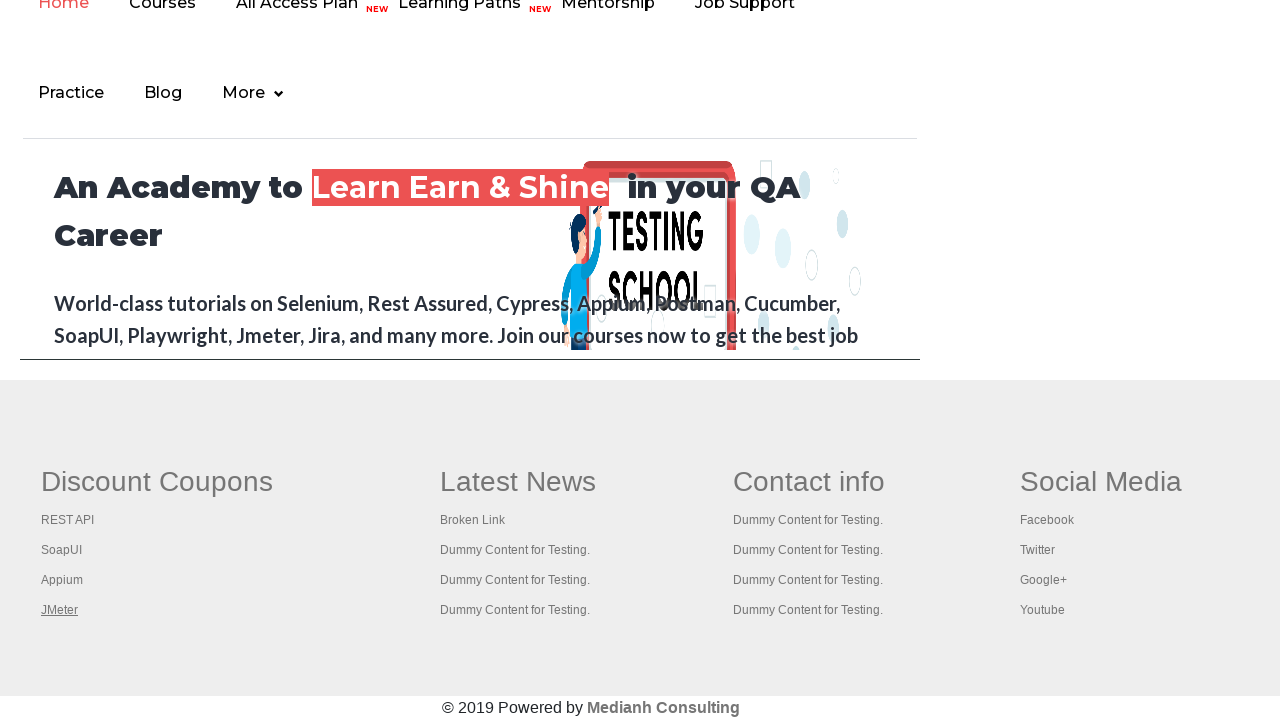

Retrieved all open pages/tabs from context
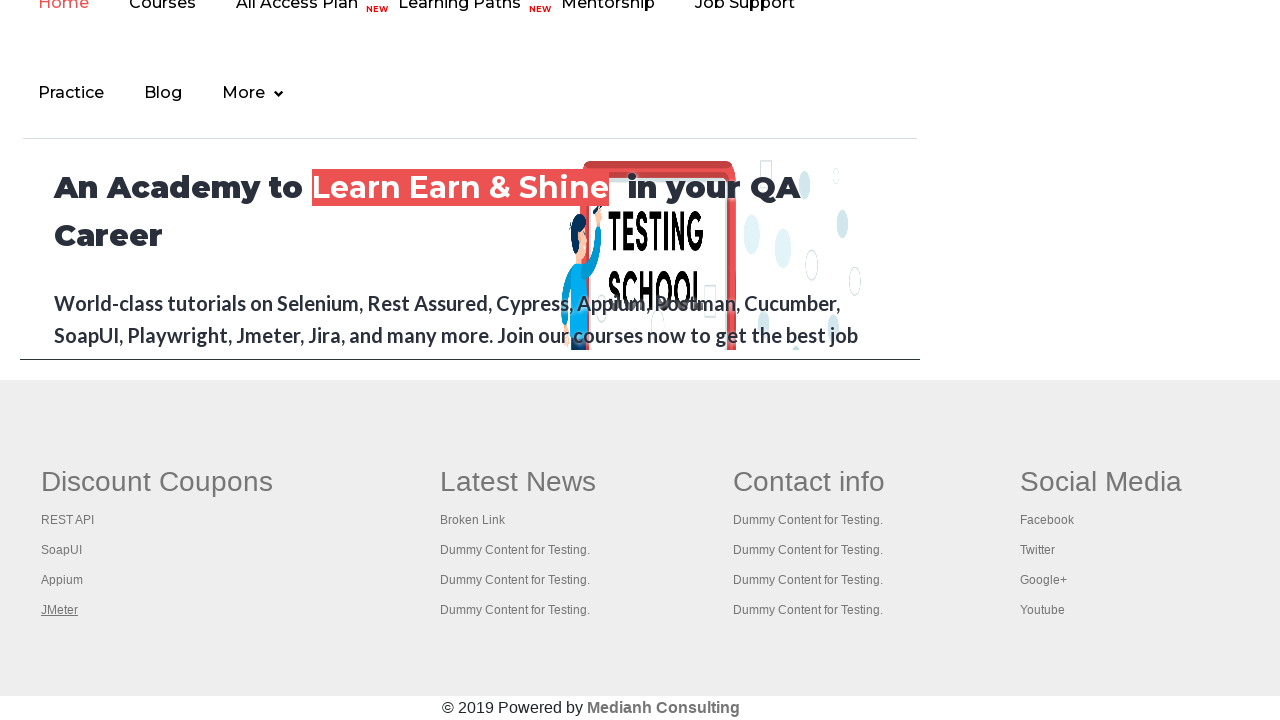

Retrieved page title: Practice Page
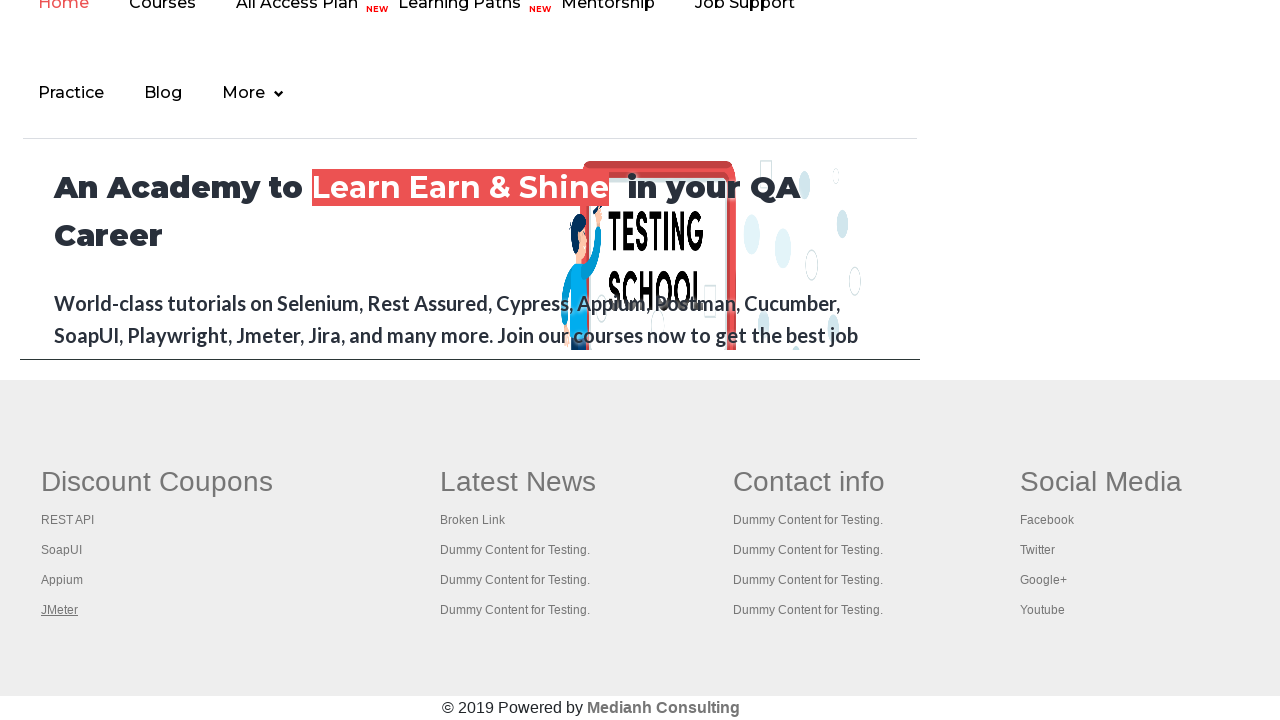

Retrieved page title: REST API Tutorial
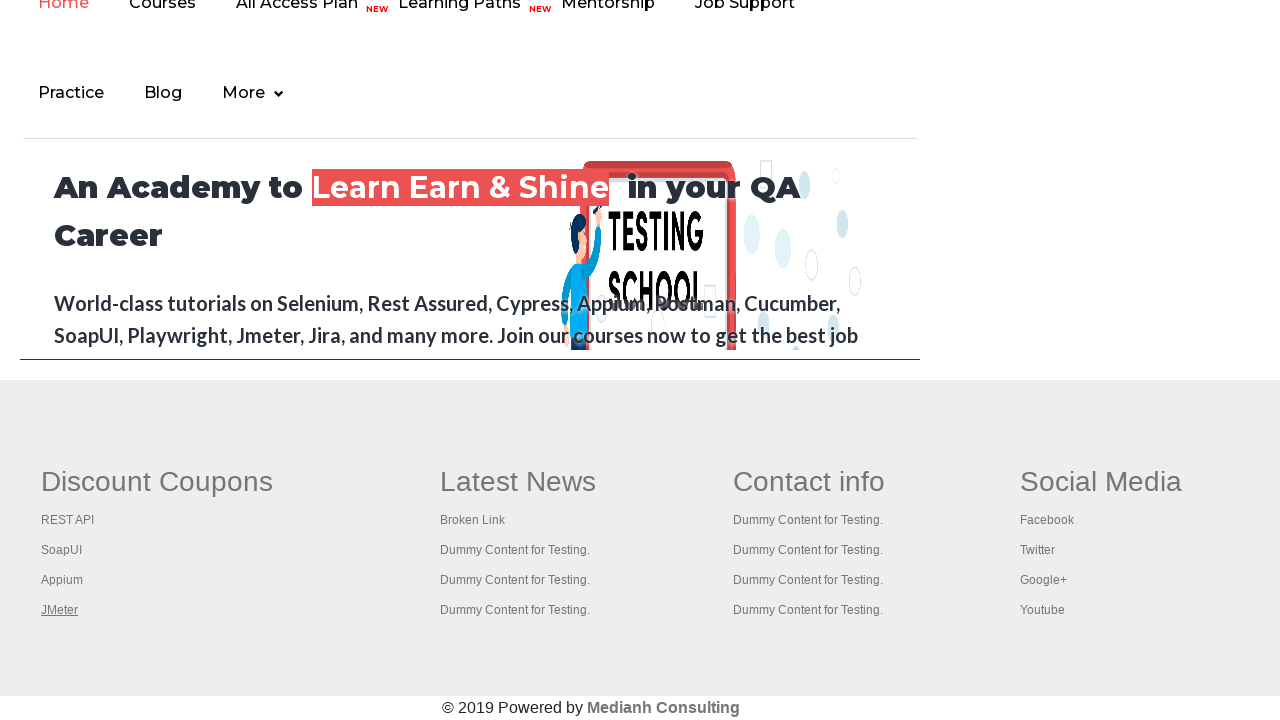

Retrieved page title: The World’s Most Popular API Testing Tool | SoapUI
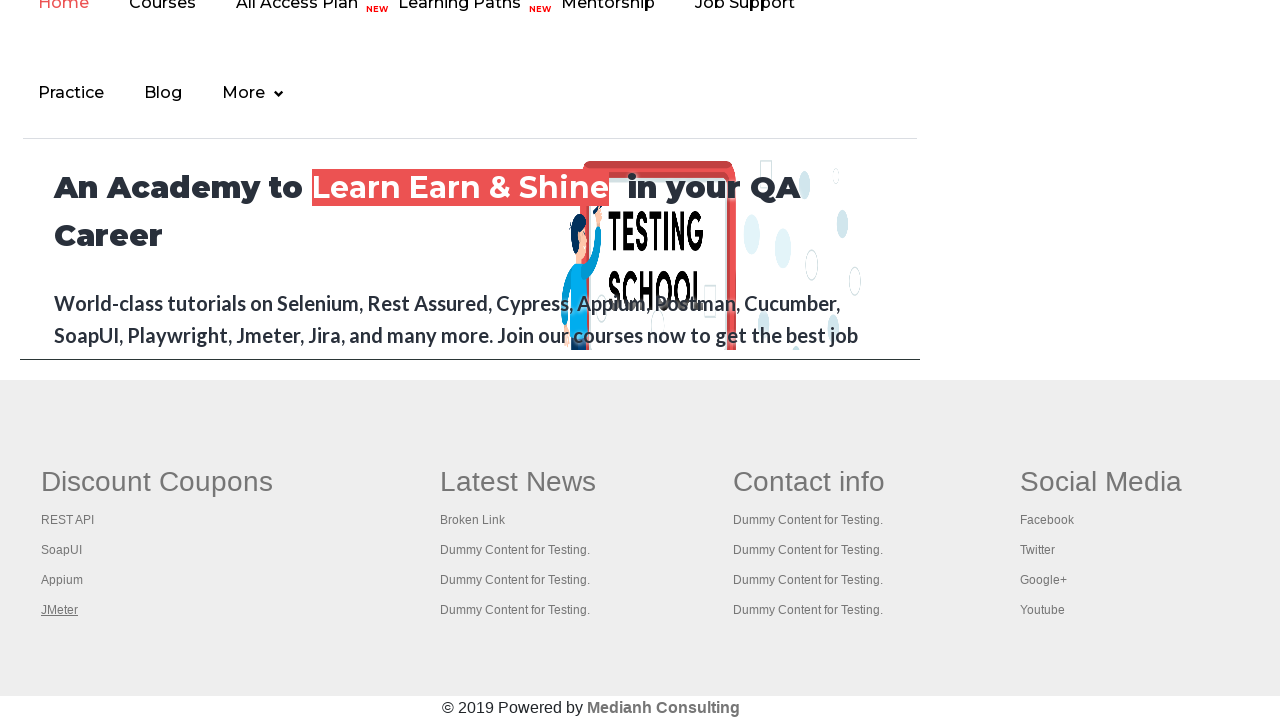

Retrieved page title: Appium tutorial for Mobile Apps testing | RahulShetty Academy | Rahul
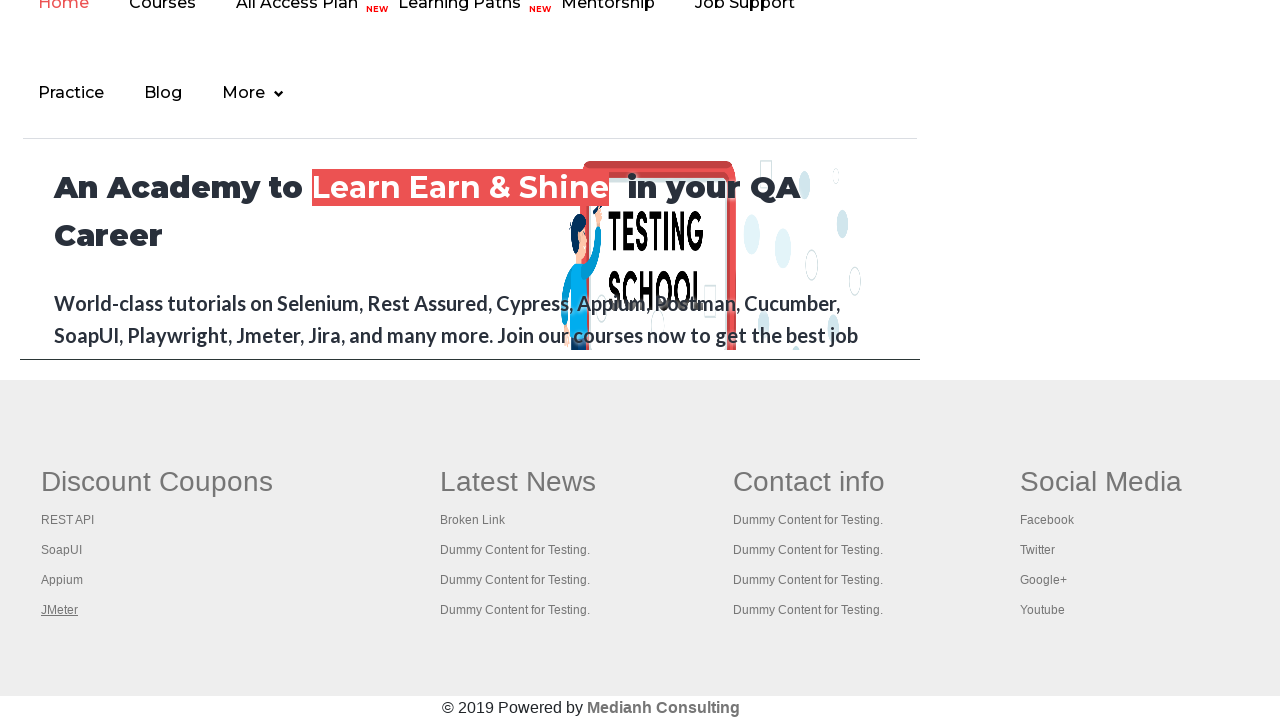

Retrieved page title: Apache JMeter - Apache JMeter™
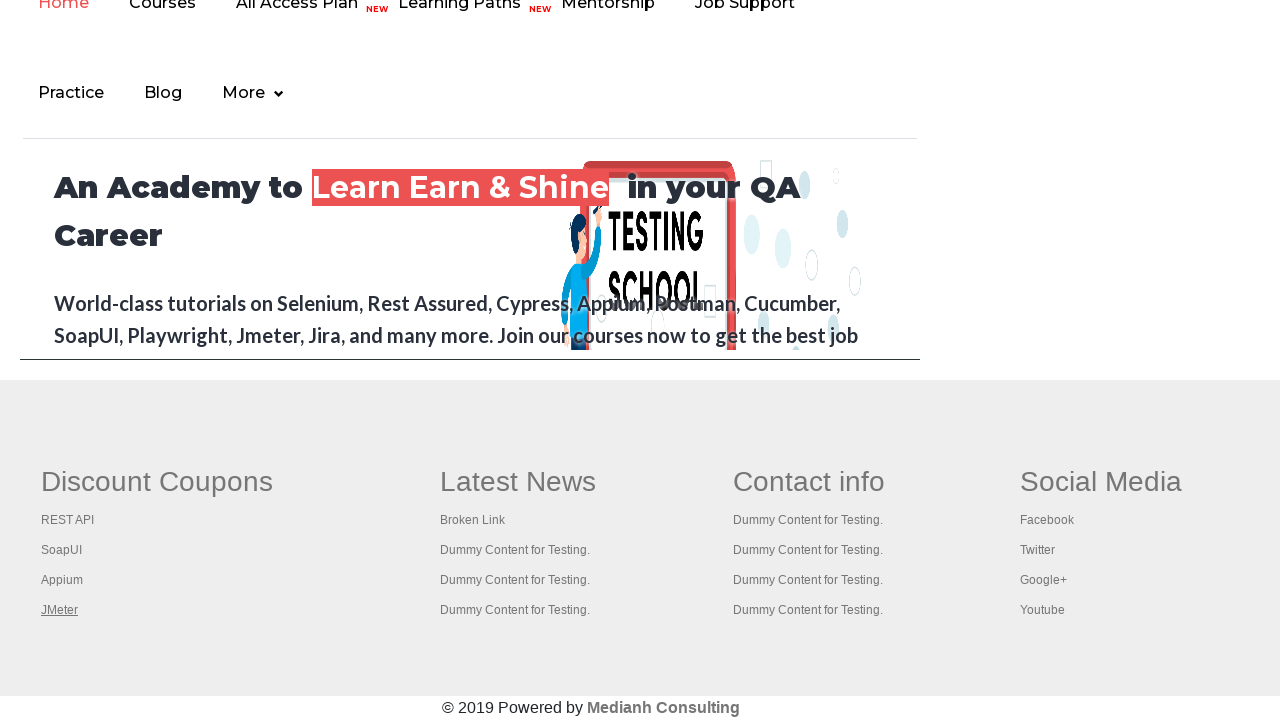

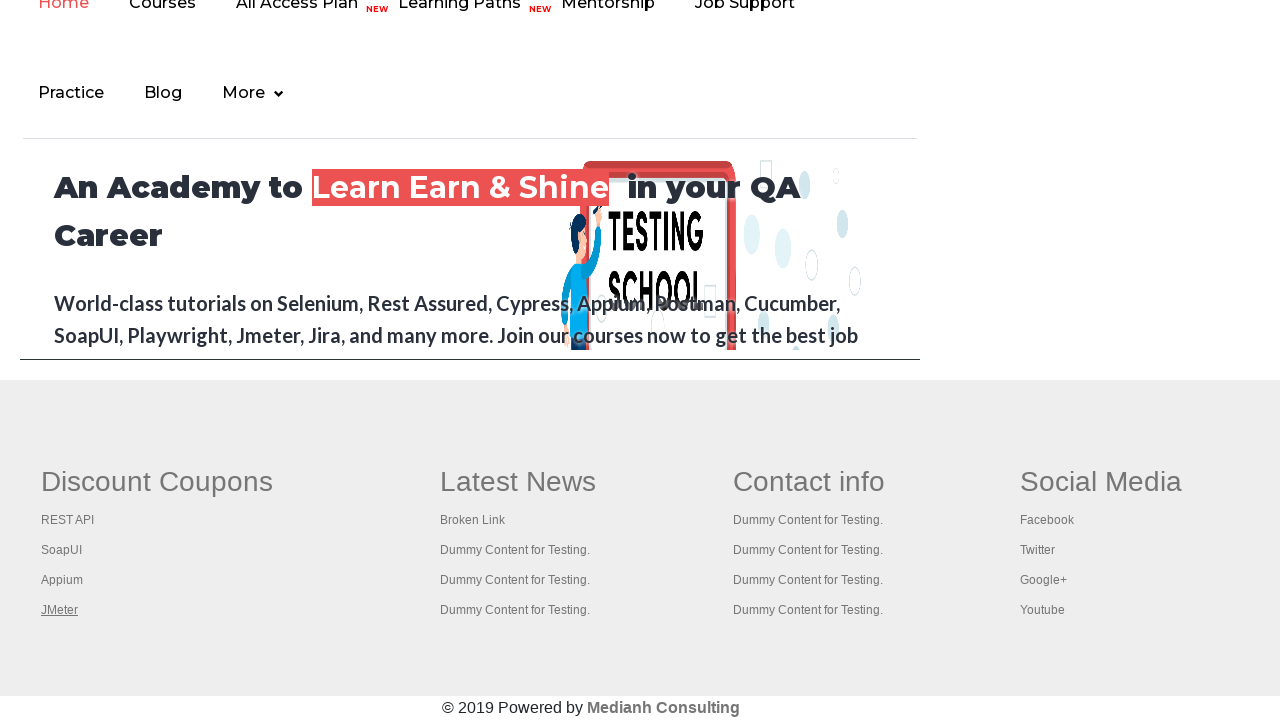